Tests mouse hover functionality by hovering over a button and clicking the "Top" option from the revealed menu

Starting URL: https://rahulshettyacademy.com/AutomationPractice/

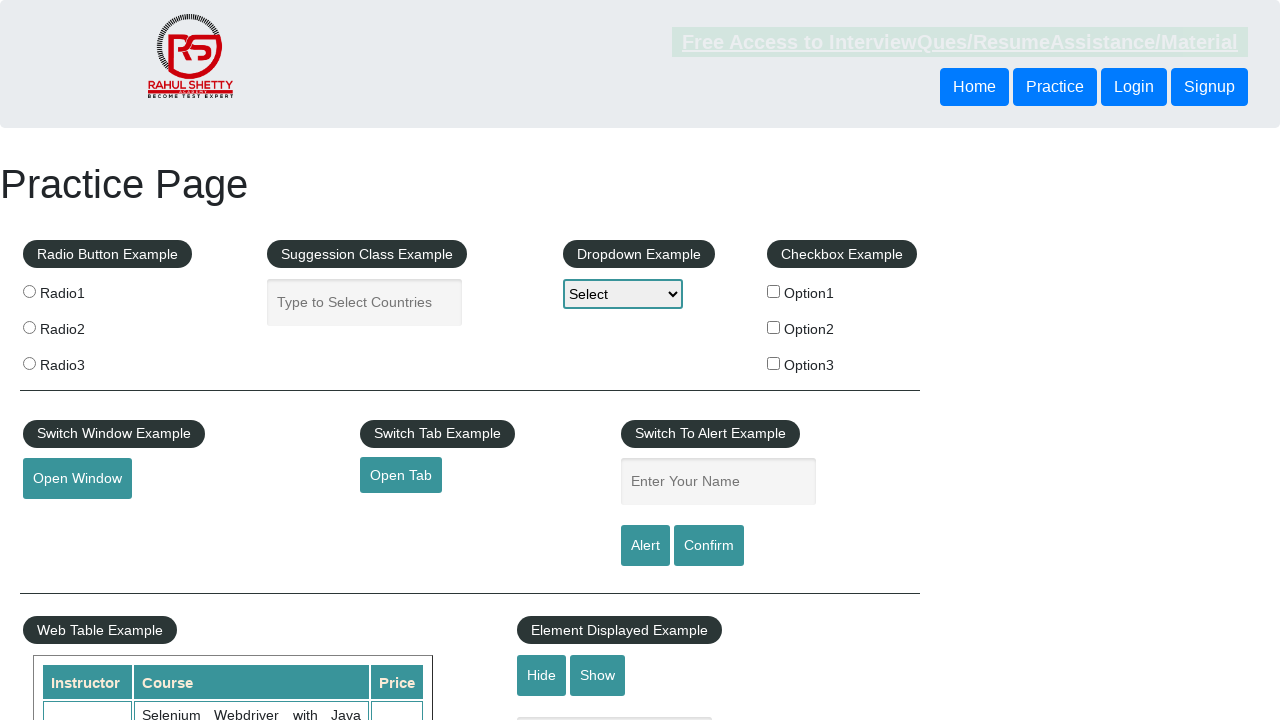

Hovered over the mouse hover button to reveal menu at (83, 361) on #mousehover
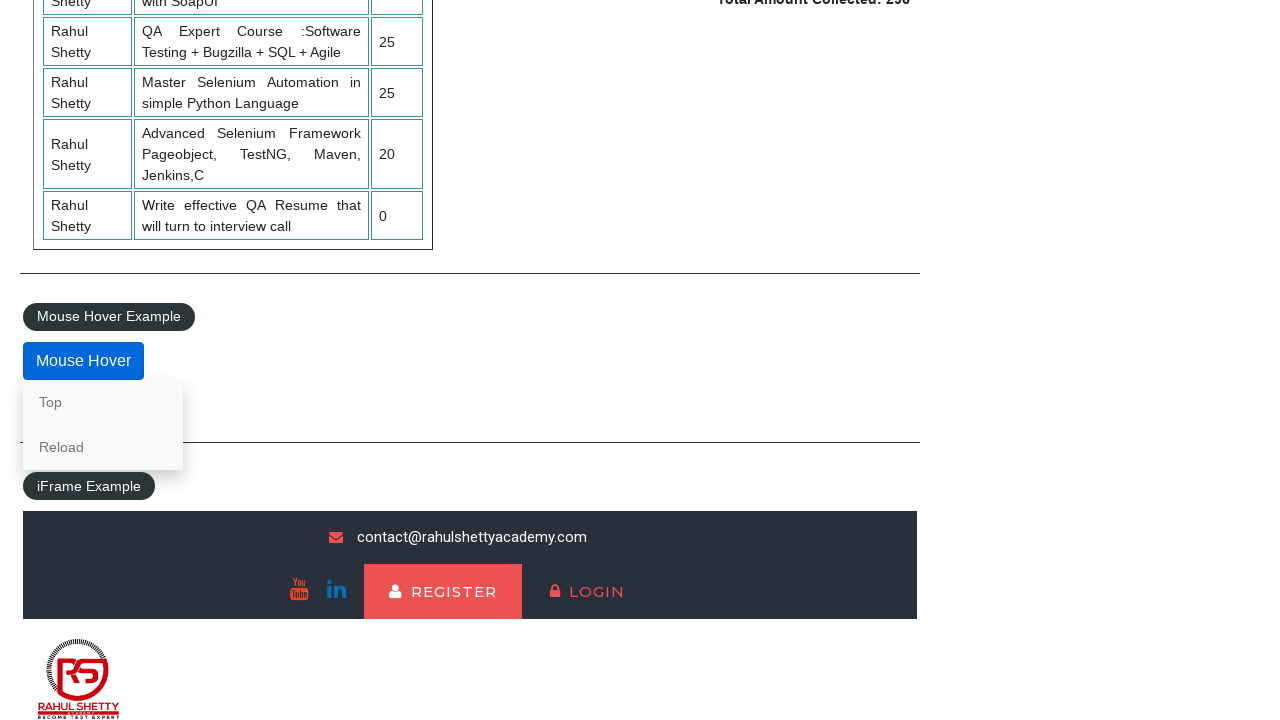

Clicked the 'Top' option from the revealed hover menu at (103, 402) on a:text('Top')
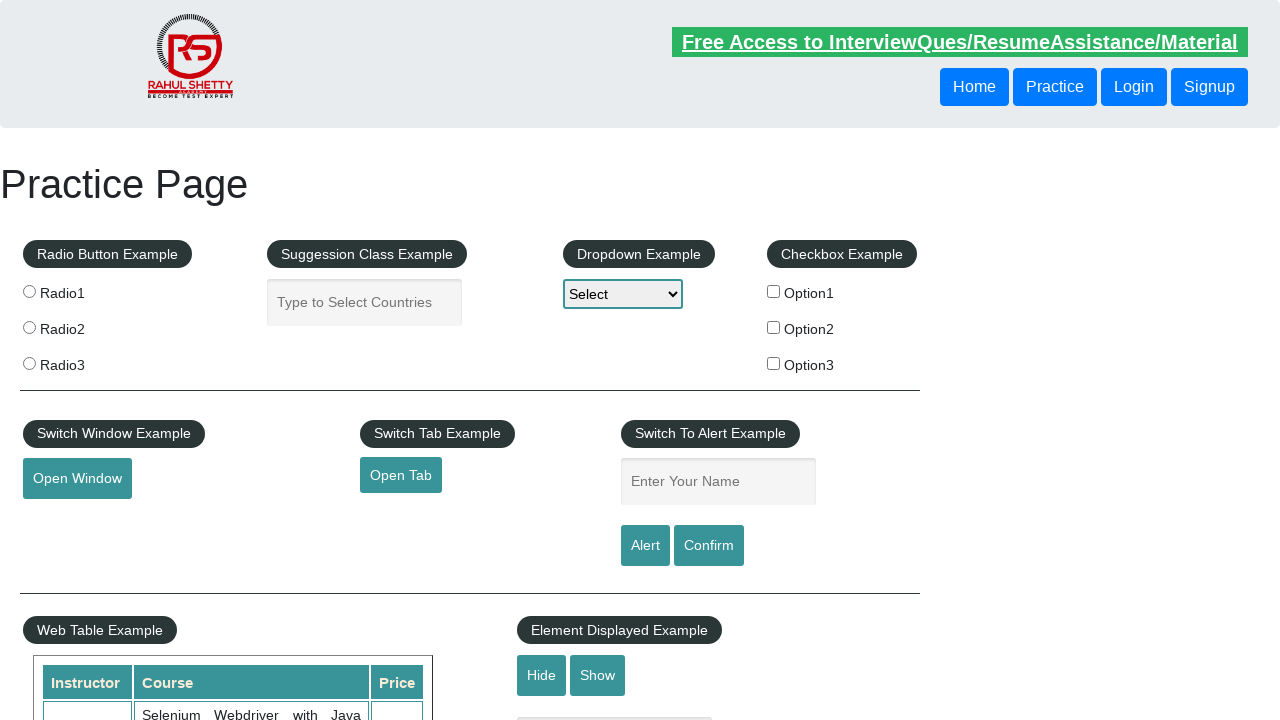

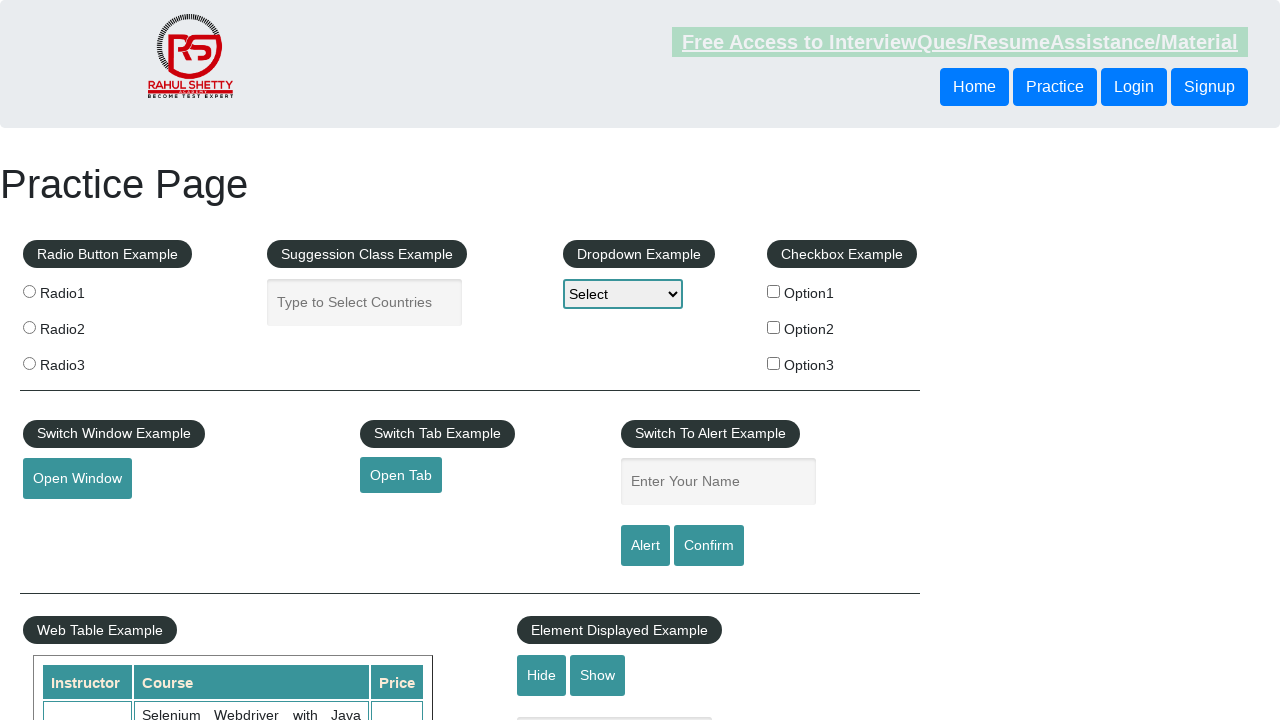